Navigates to techbeamers.com website and verifies the page title contains expected text

Starting URL: http://www.techbeamers.com/

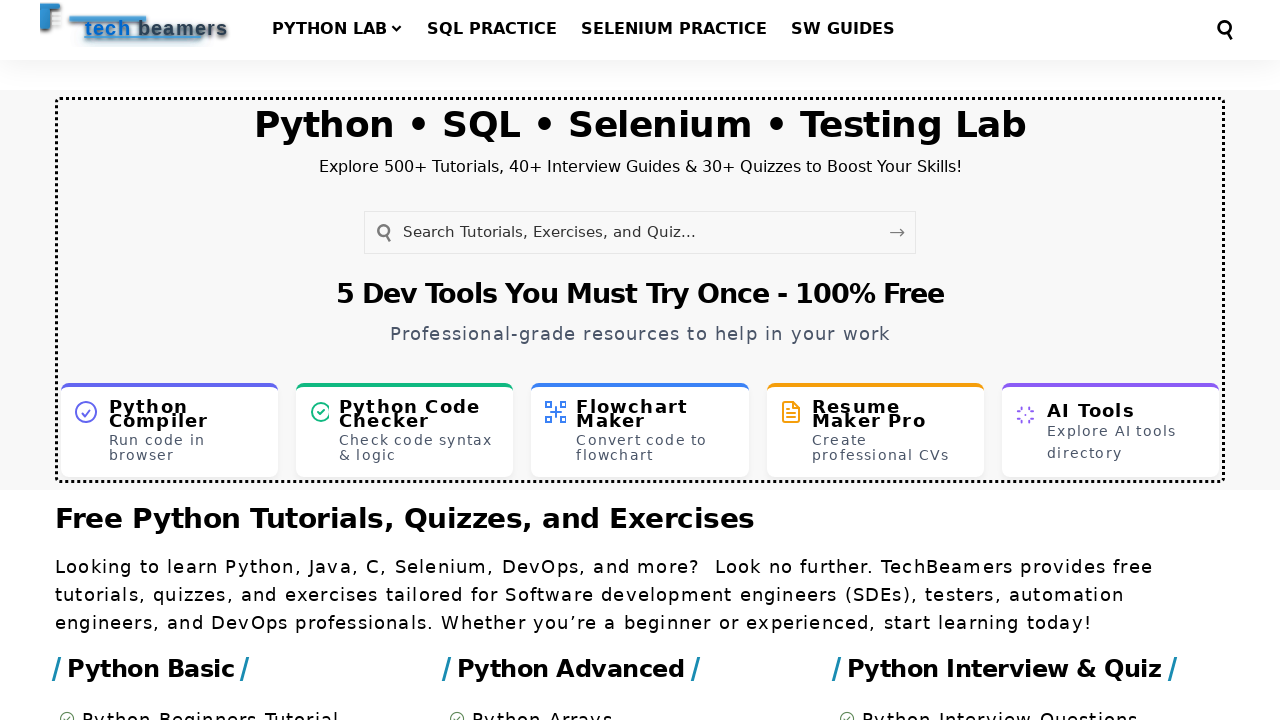

Waited for page to reach domcontentloaded state
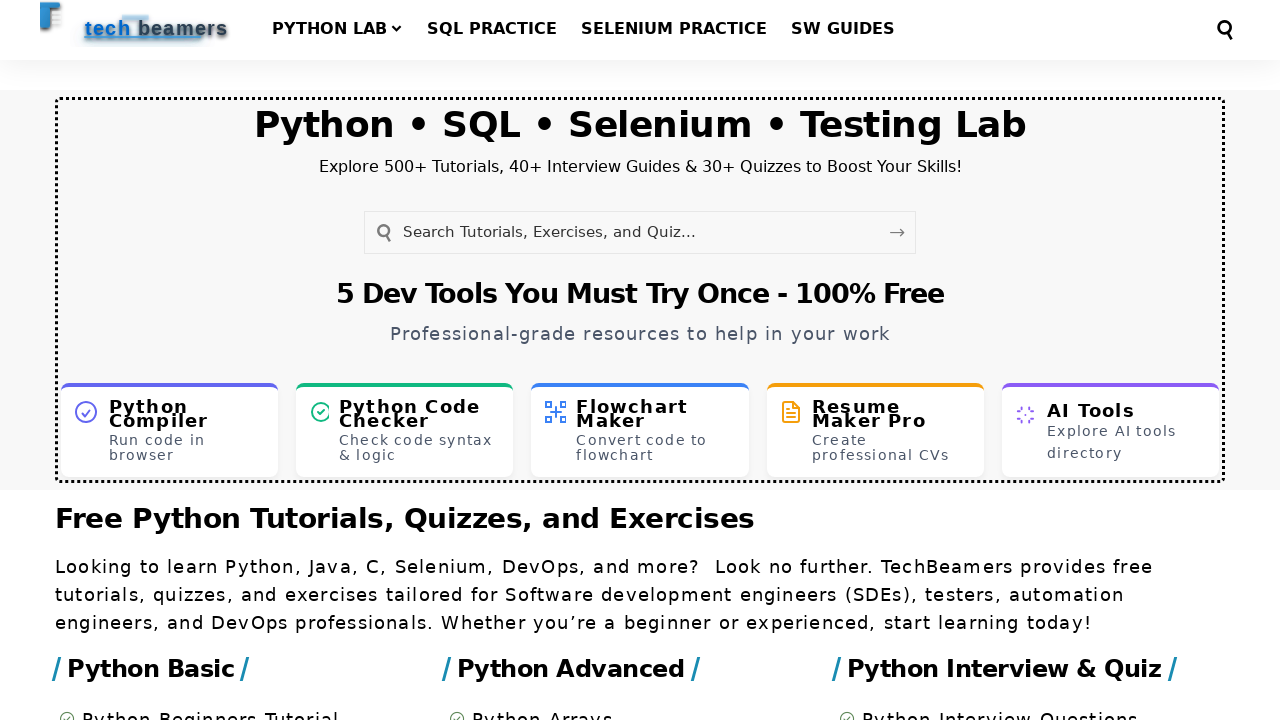

Retrieved page title: TechBeamers - Python • SQL • Selenium • Testing Lab
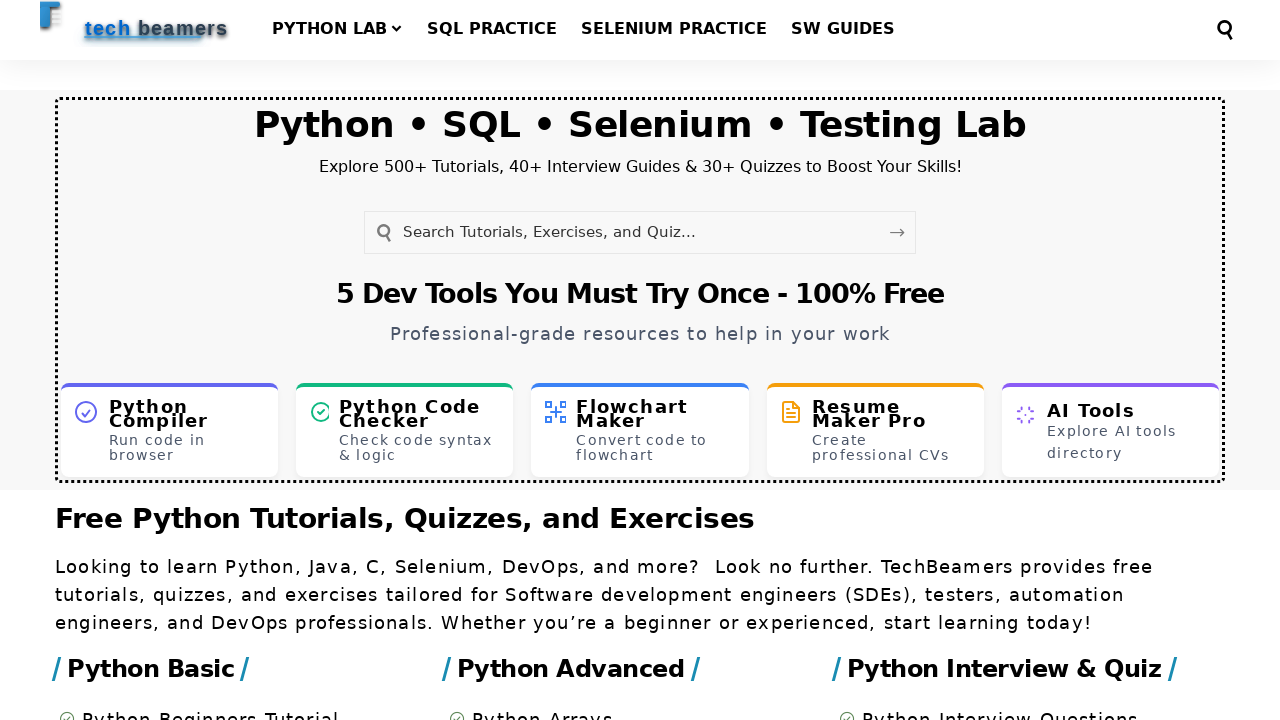

Verified page title contains expected keywords (Selenium or Tech)
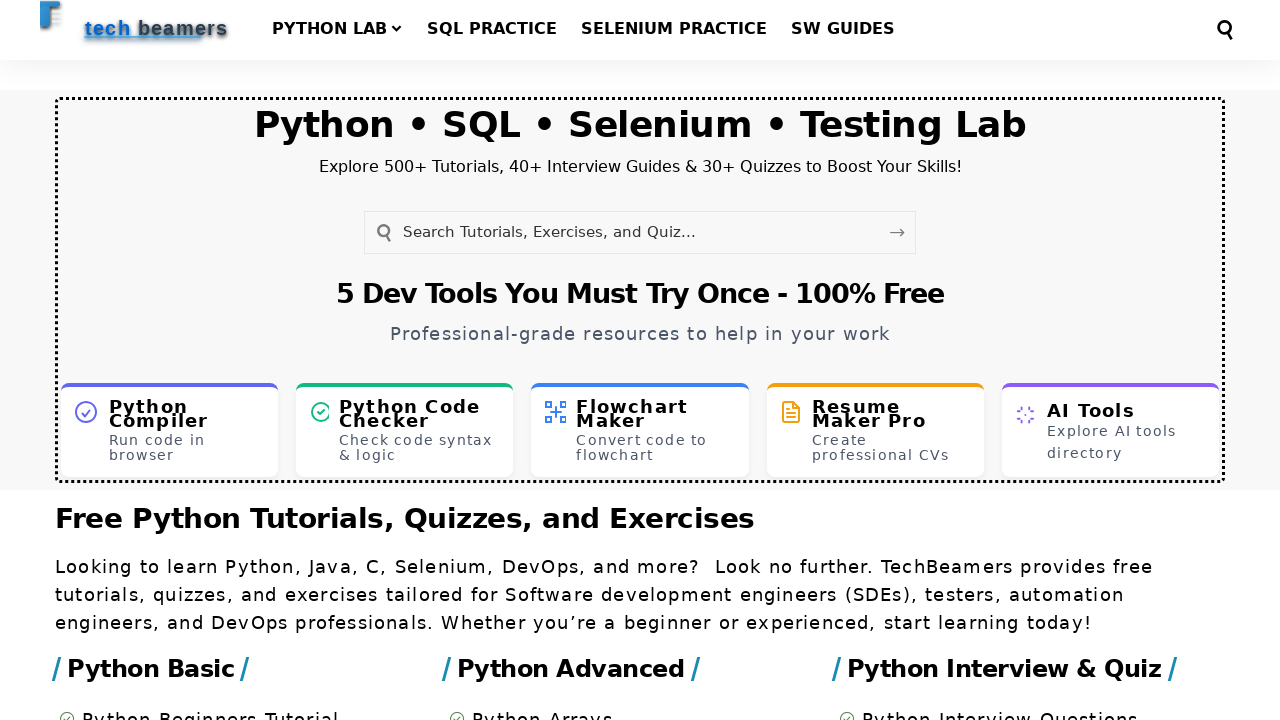

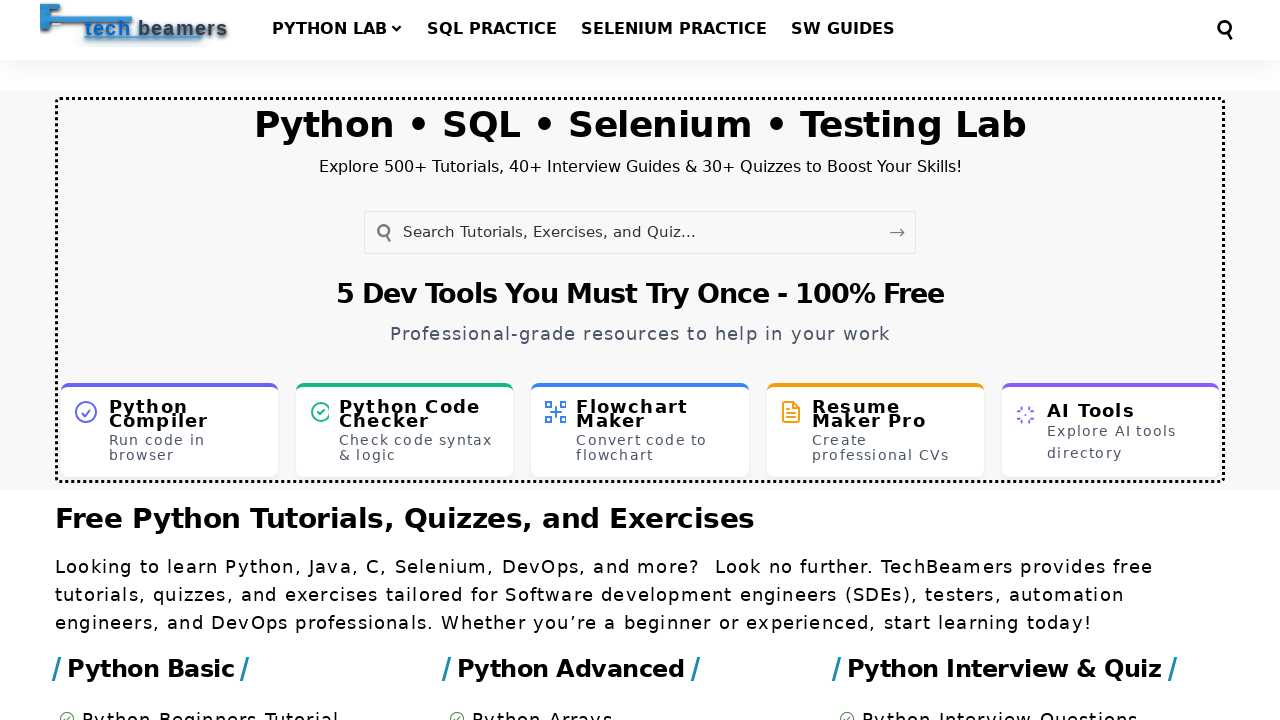